Tests frame switching functionality by navigating to a frames practice page, switching between different iframes, and clicking on header image elements within each frame.

Starting URL: https://www.hyrtutorials.com/p/frames-practice.html

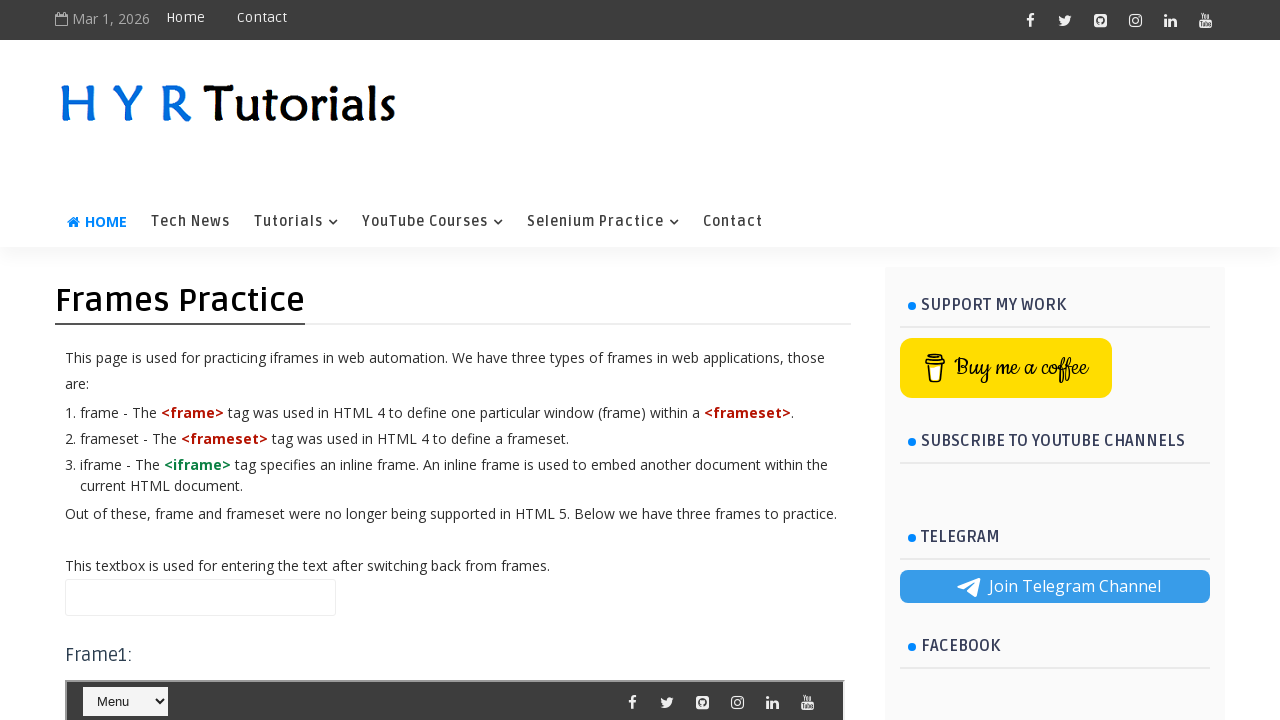

Navigated to frames practice page
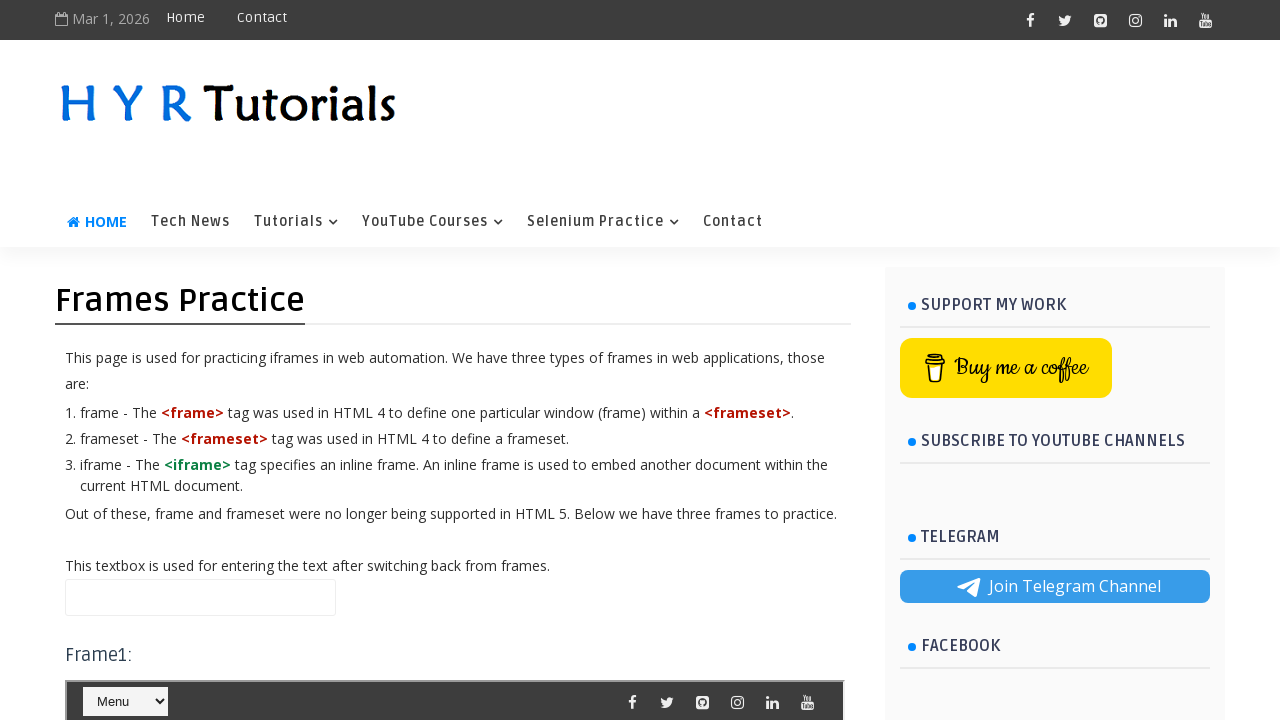

Located the second iframe (index 1)
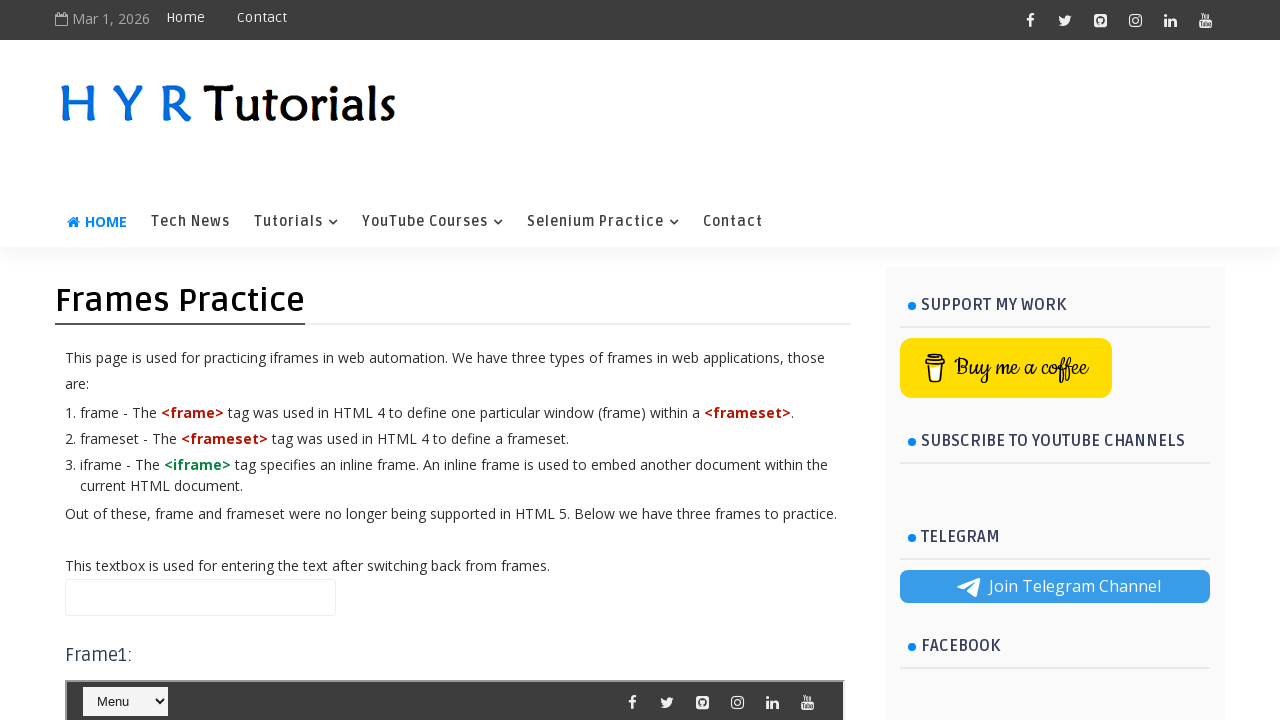

Clicked header image element in second iframe at (455, 360) on iframe >> nth=1 >> internal:control=enter-frame >> #Header1_headerimg
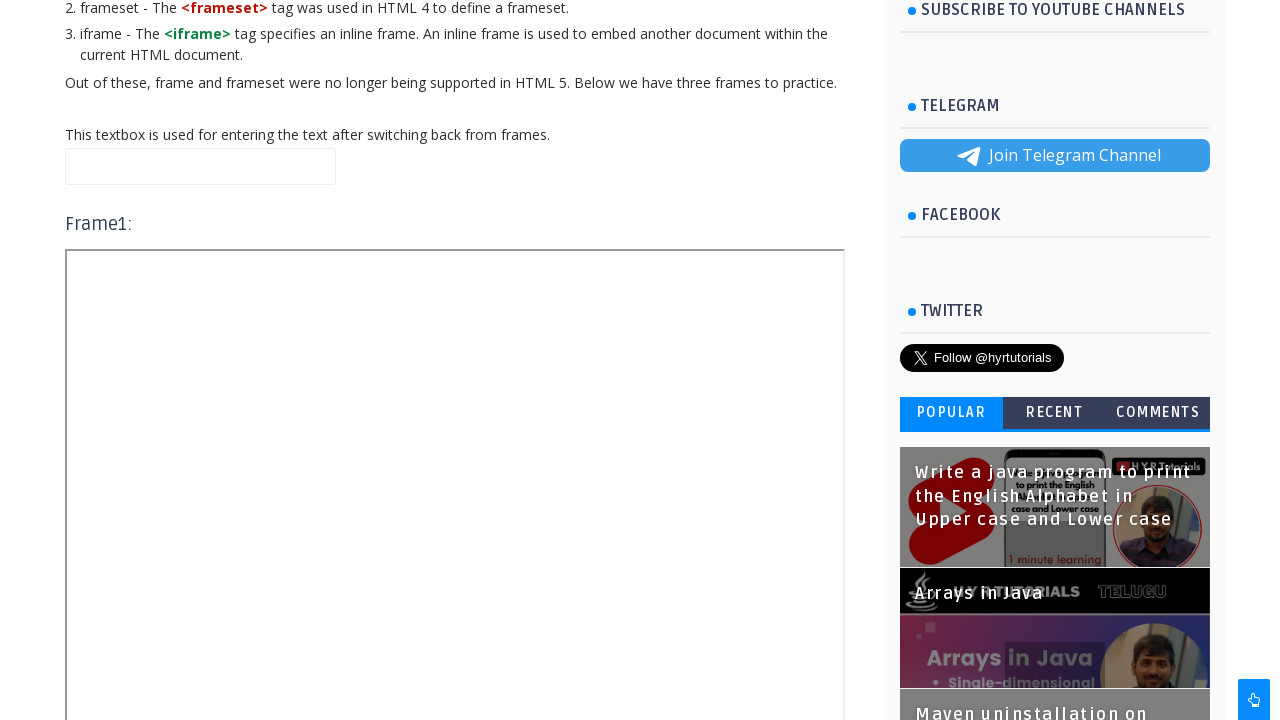

Located the third iframe (index 2)
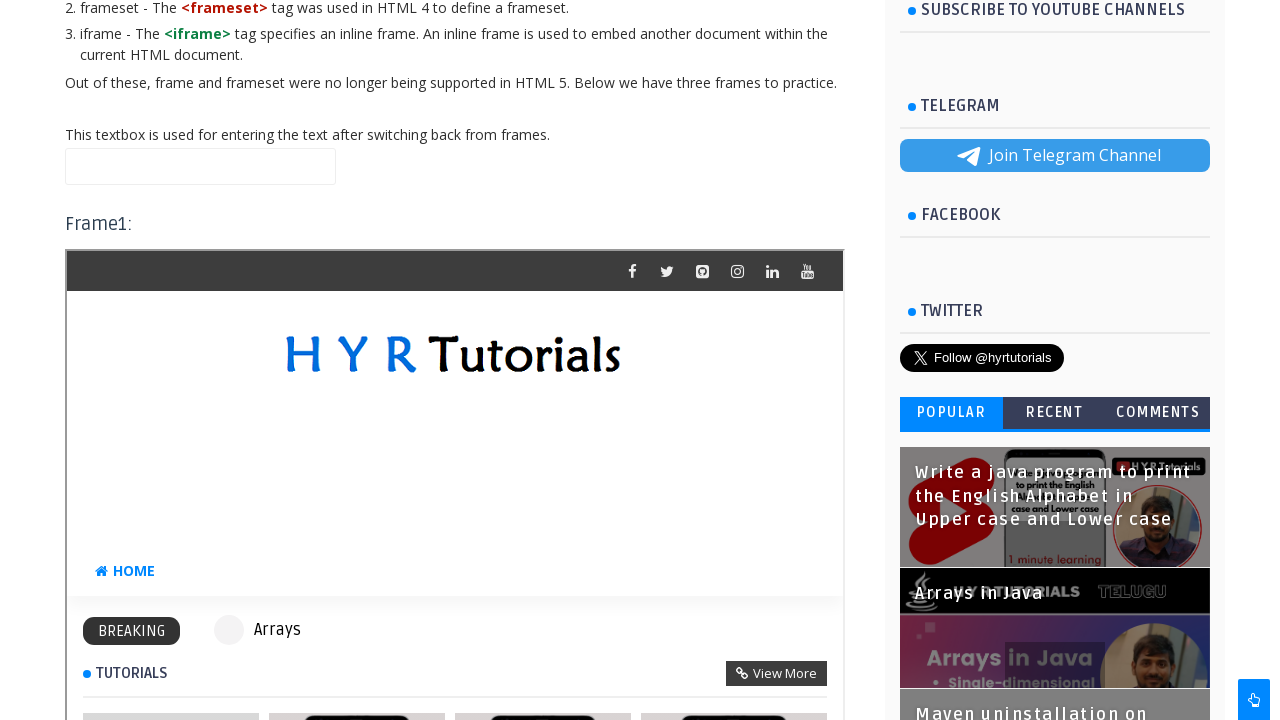

Clicked header image element in third iframe at (455, 360) on iframe >> nth=2 >> internal:control=enter-frame >> #Header1_headerimg
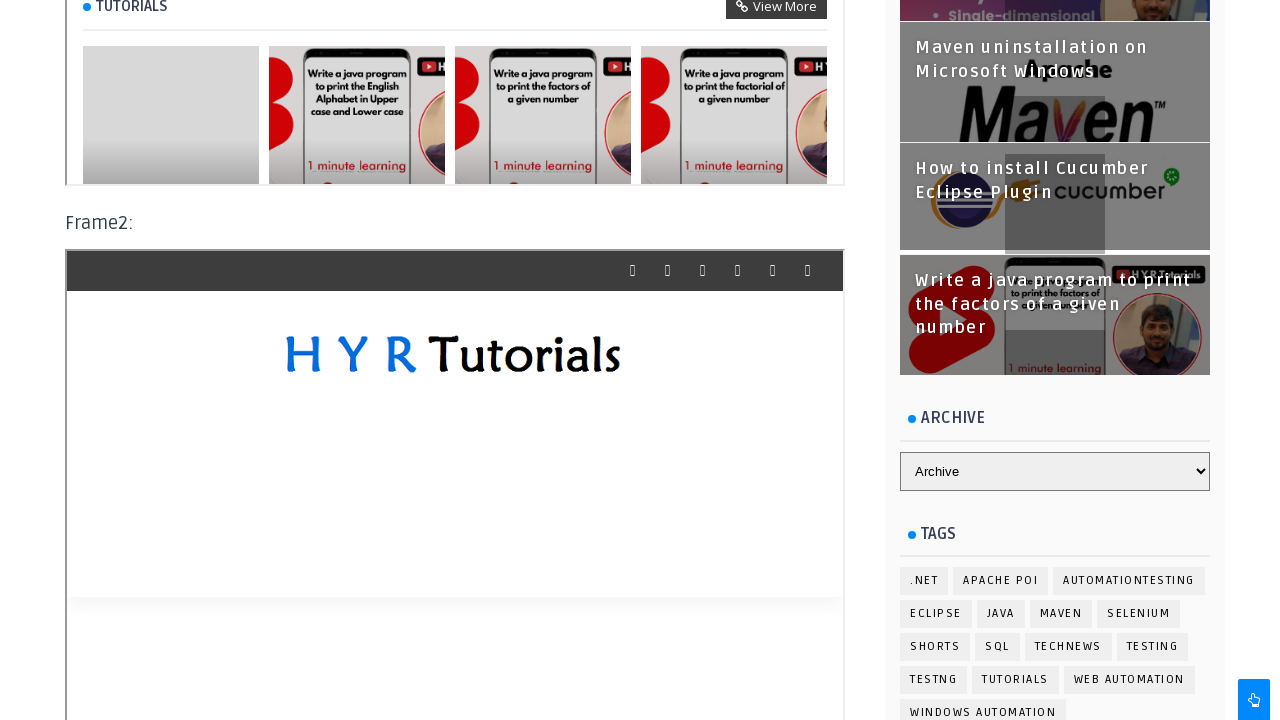

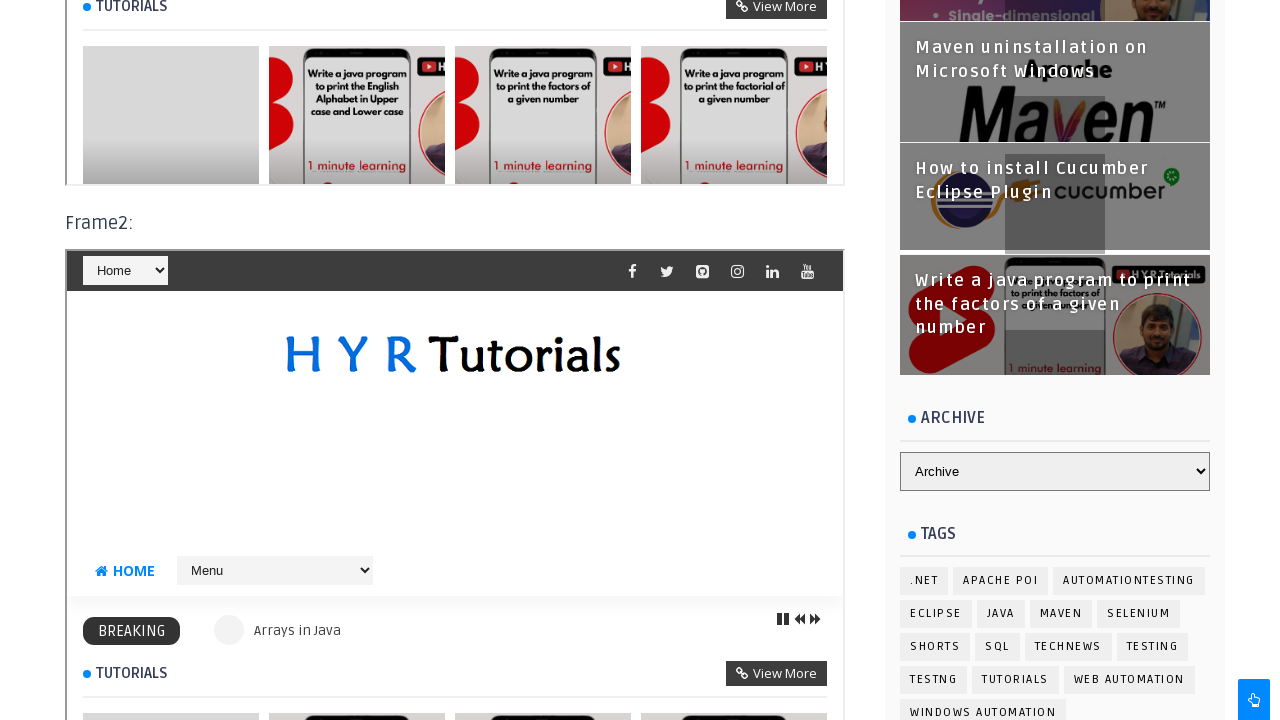